Tests the Python.org search functionality by entering "pycon" as a search query and verifying results are returned

Starting URL: http://www.python.org

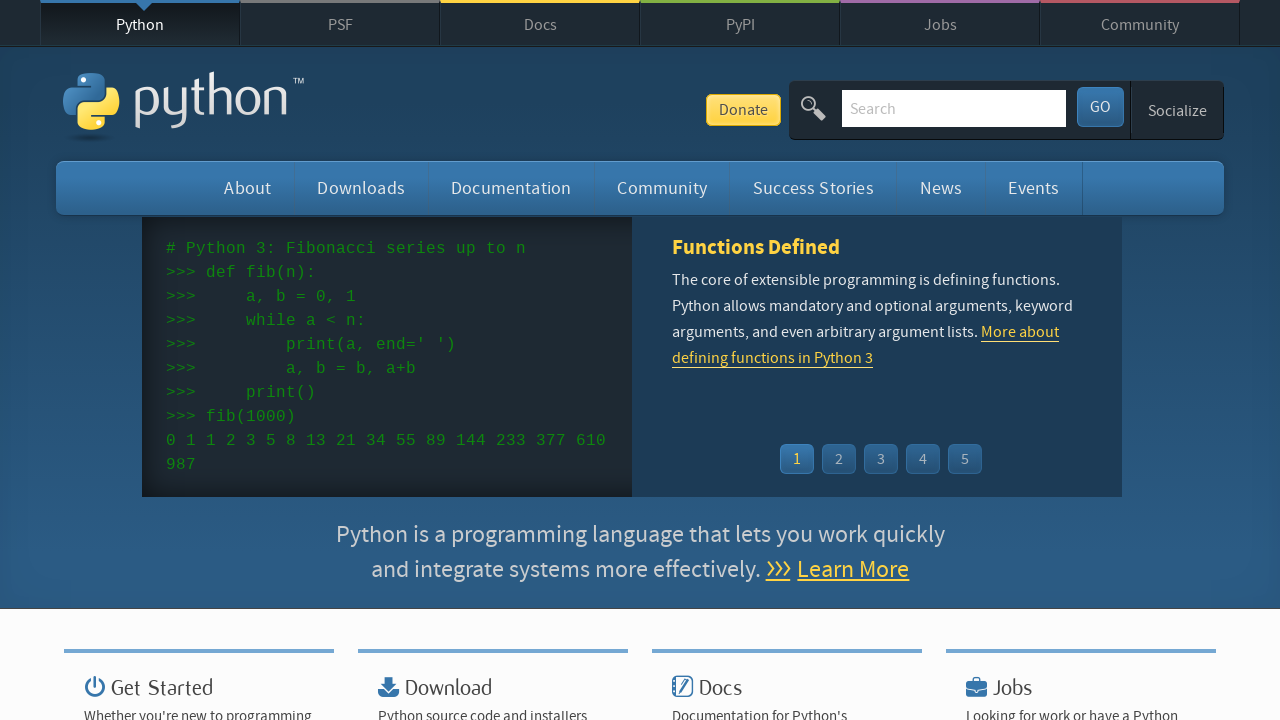

Filled search box with 'pycon' query on input[name='q']
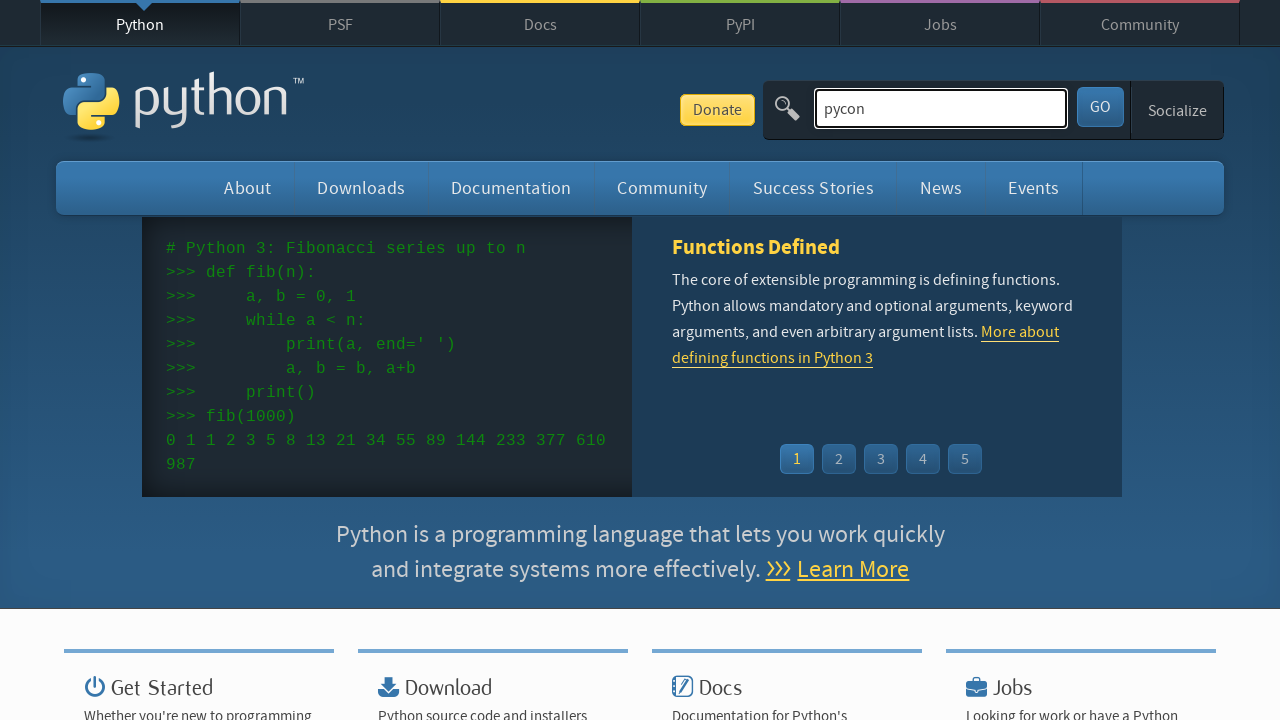

Pressed Enter to submit search query on input[name='q']
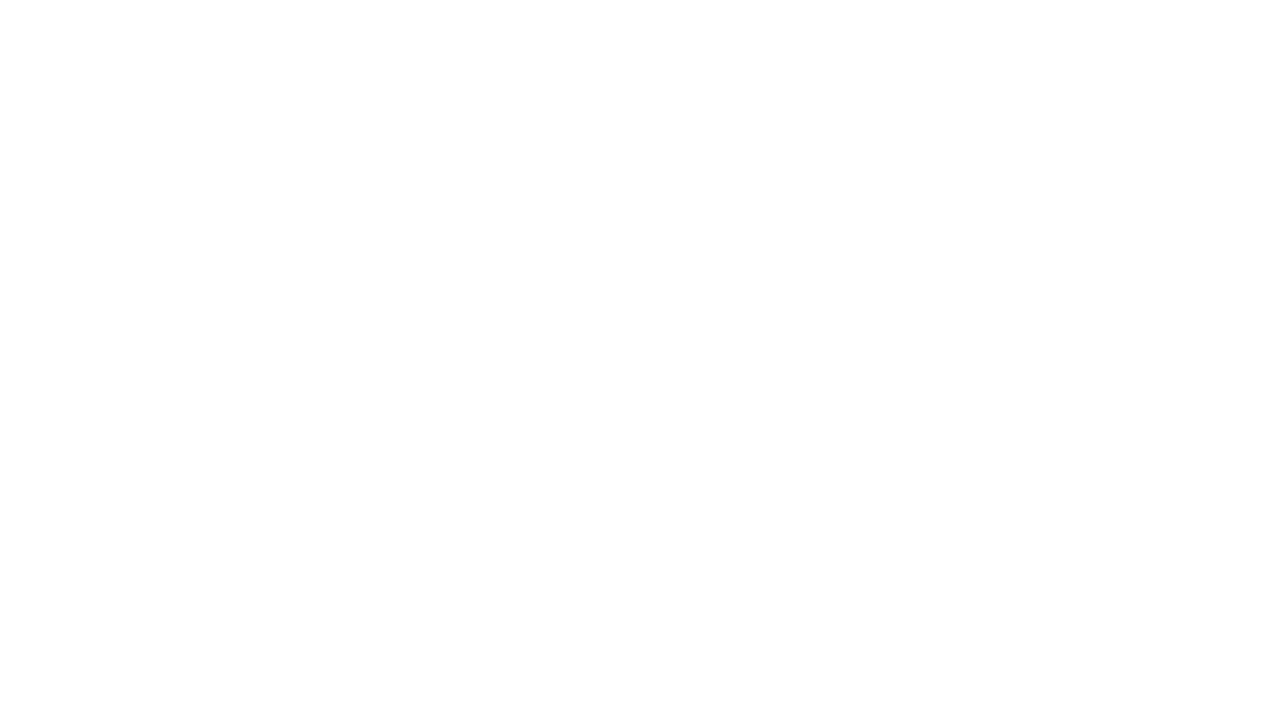

Search results page loaded and network idle state reached
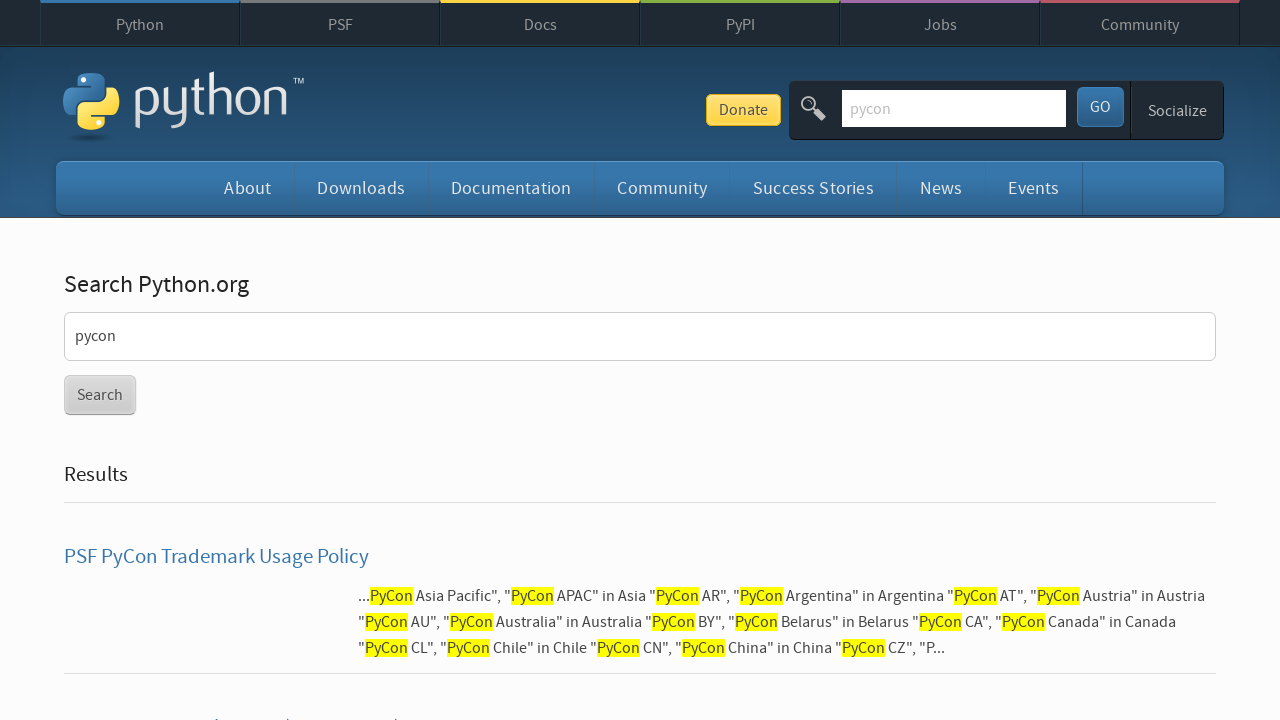

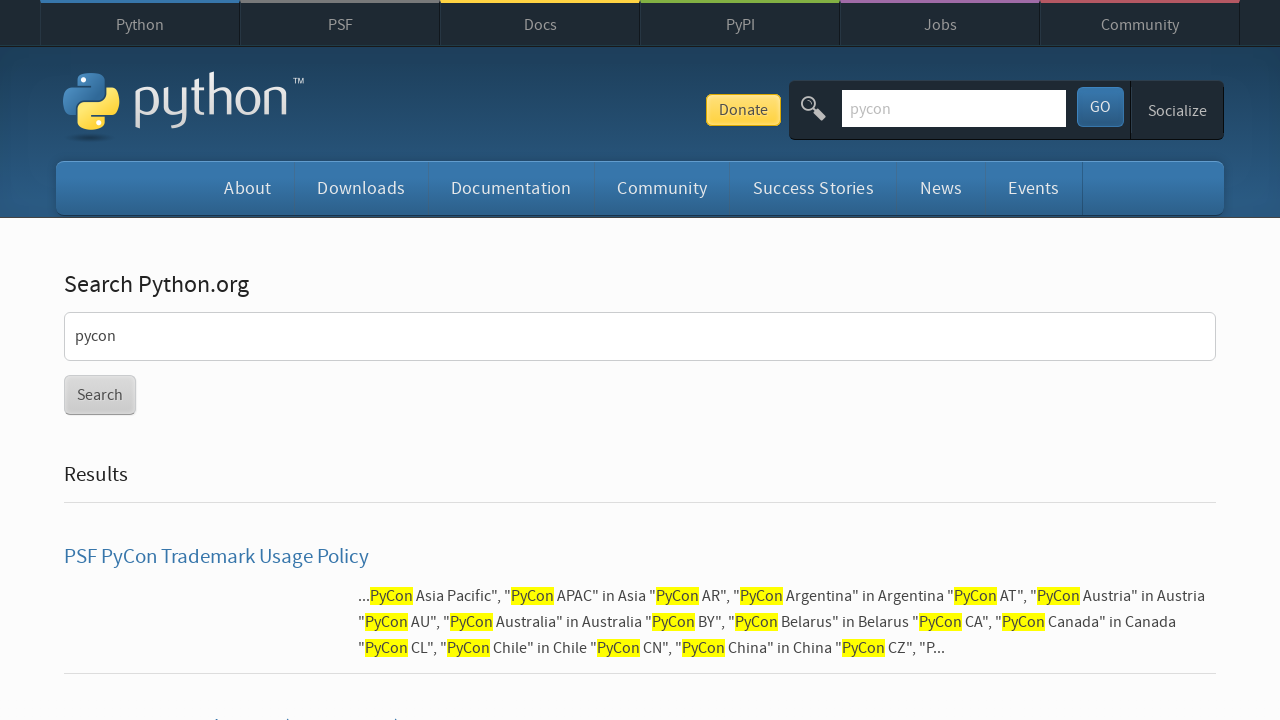